Clicks on the Laptops category link on the home page

Starting URL: https://www.demoblaze.com

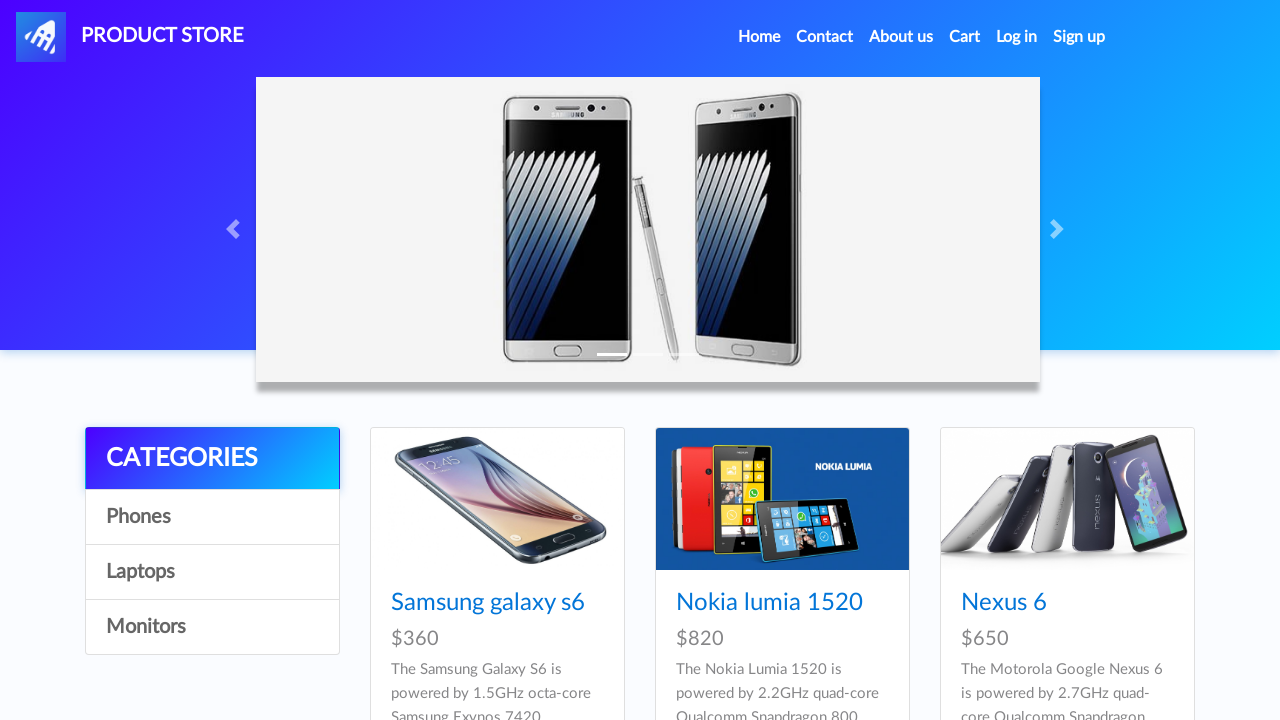

Clicked on the Laptops category link on the home page at (212, 572) on a:text('Laptops')
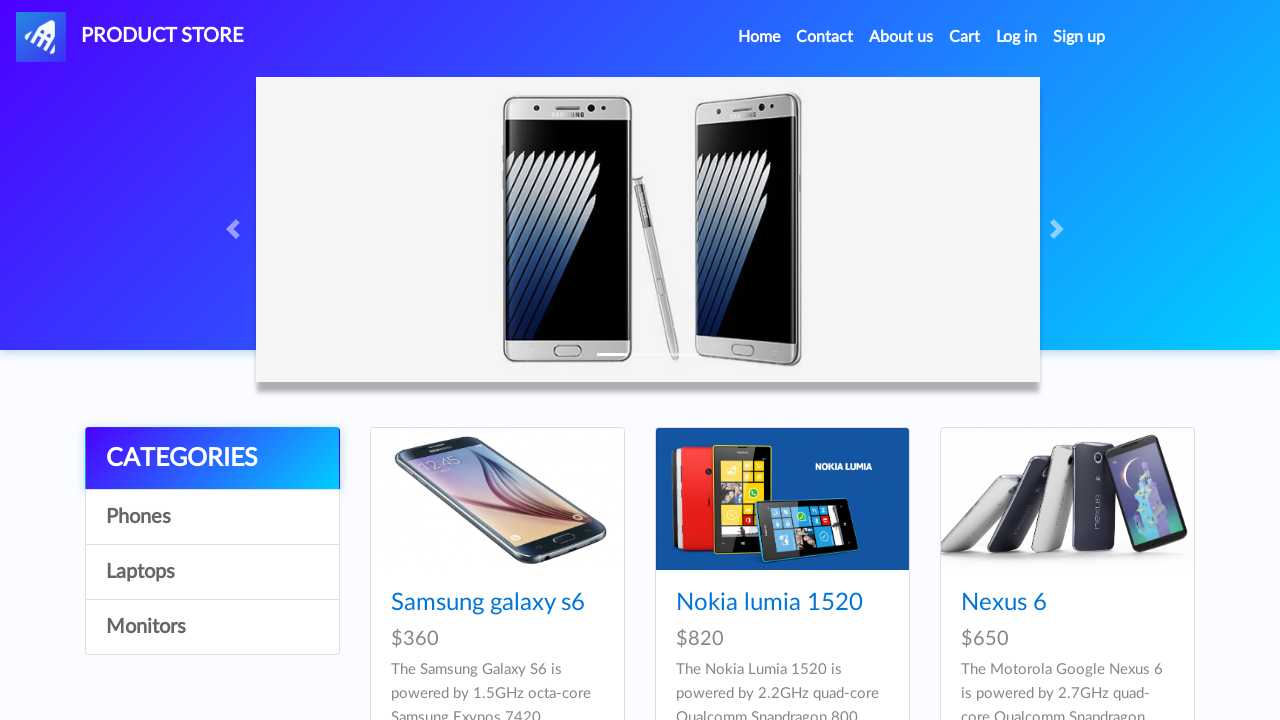

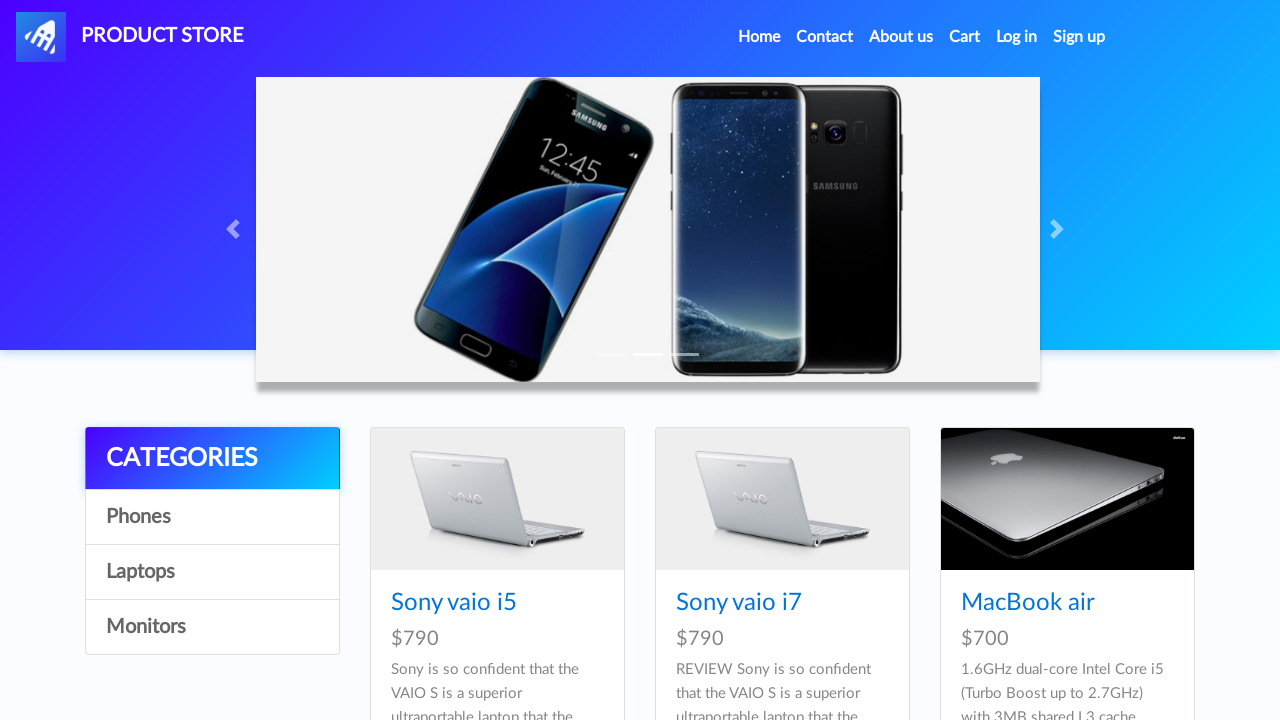